Tests dynamic loading by clicking a start button and waiting for hidden content to become visible

Starting URL: https://the-internet.herokuapp.com/dynamic_loading/1

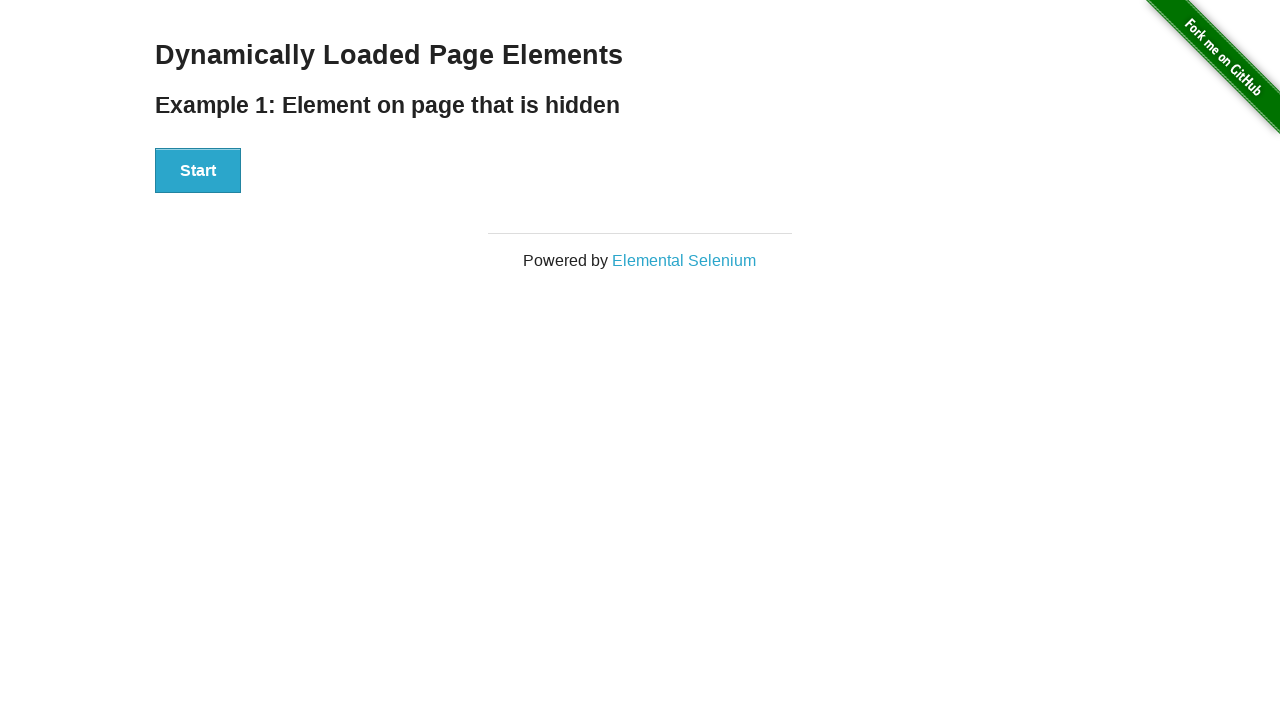

Clicked start button to trigger dynamic loading at (198, 171) on [id='start'] button
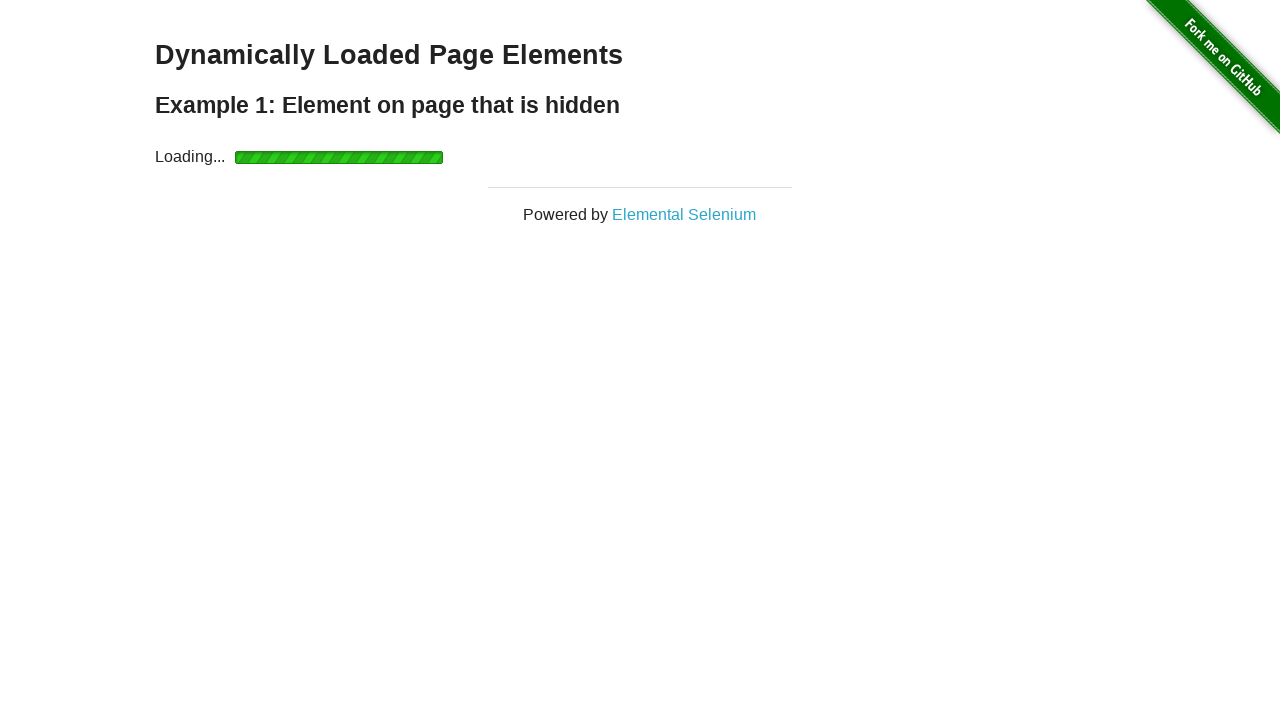

Hidden content became visible after dynamic loading
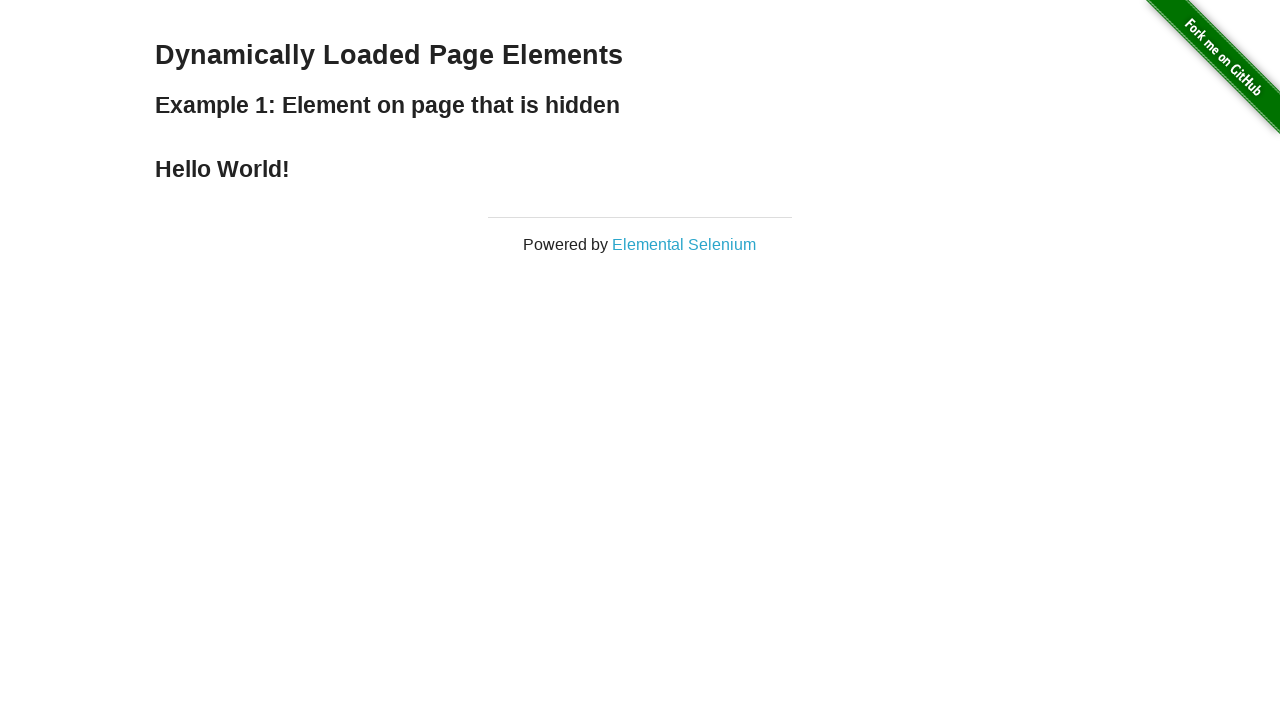

Retrieved dynamically loaded text: Hello World!
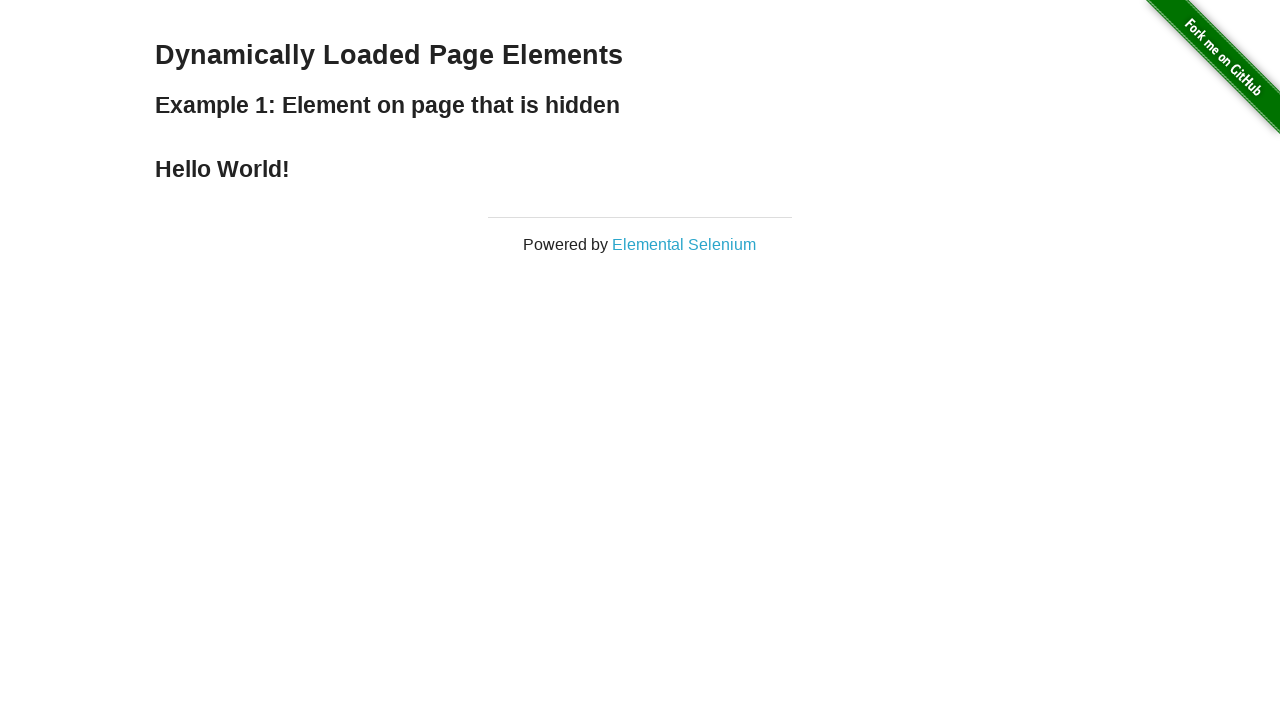

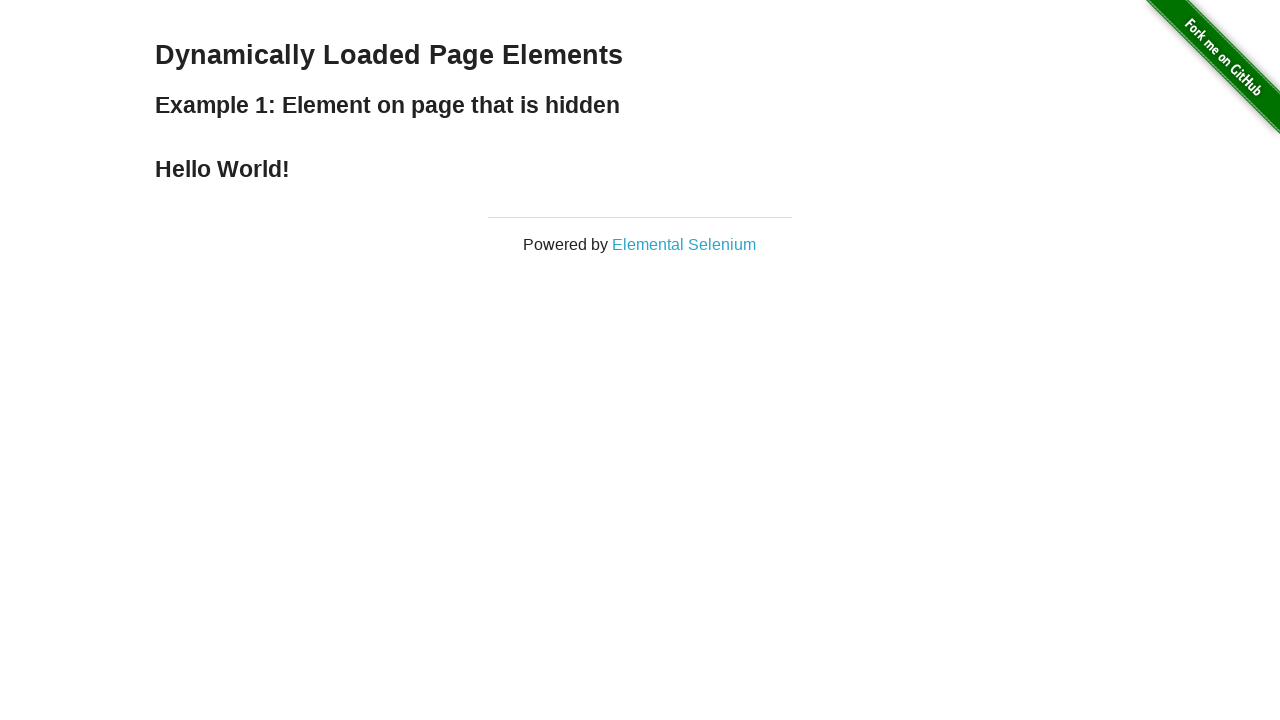